Tests JavaScript confirm dialog by clicking a button, accepting and dismissing the confirm dialog, and verifying the result text

Starting URL: https://www.w3schools.com/js/tryit.asp?filename=tryjs_confirm

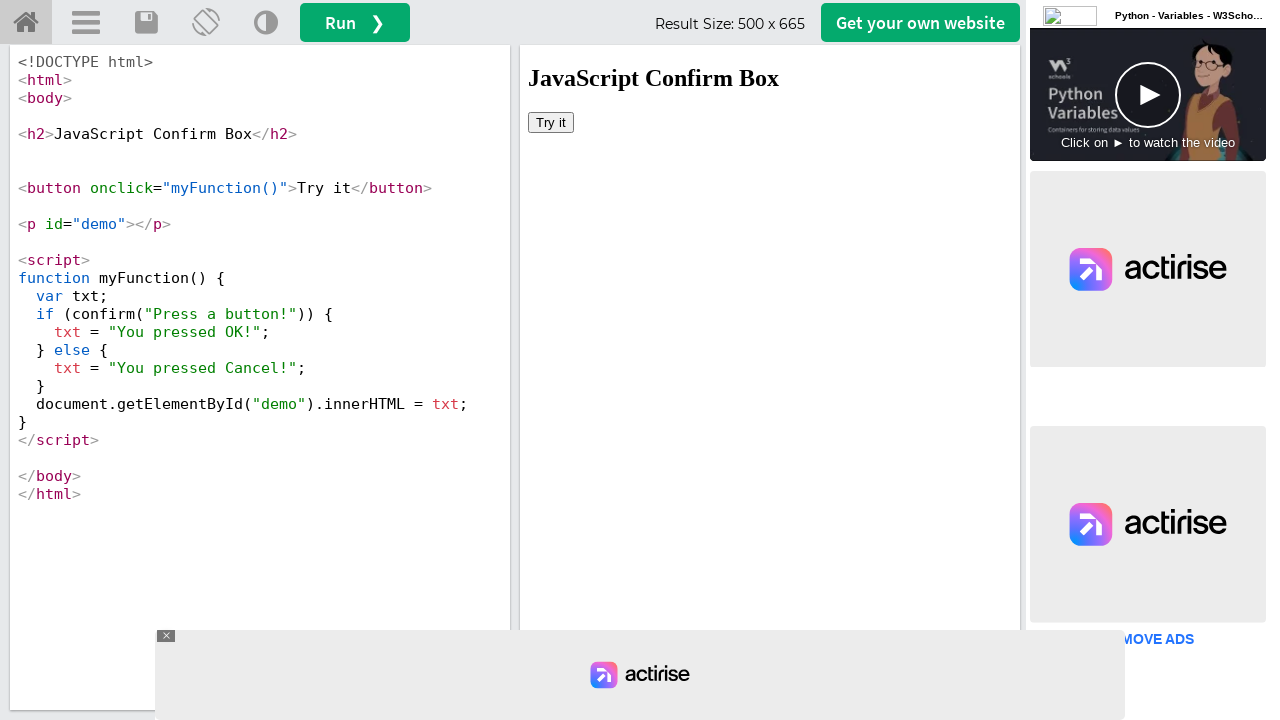

Located iframe containing the demo
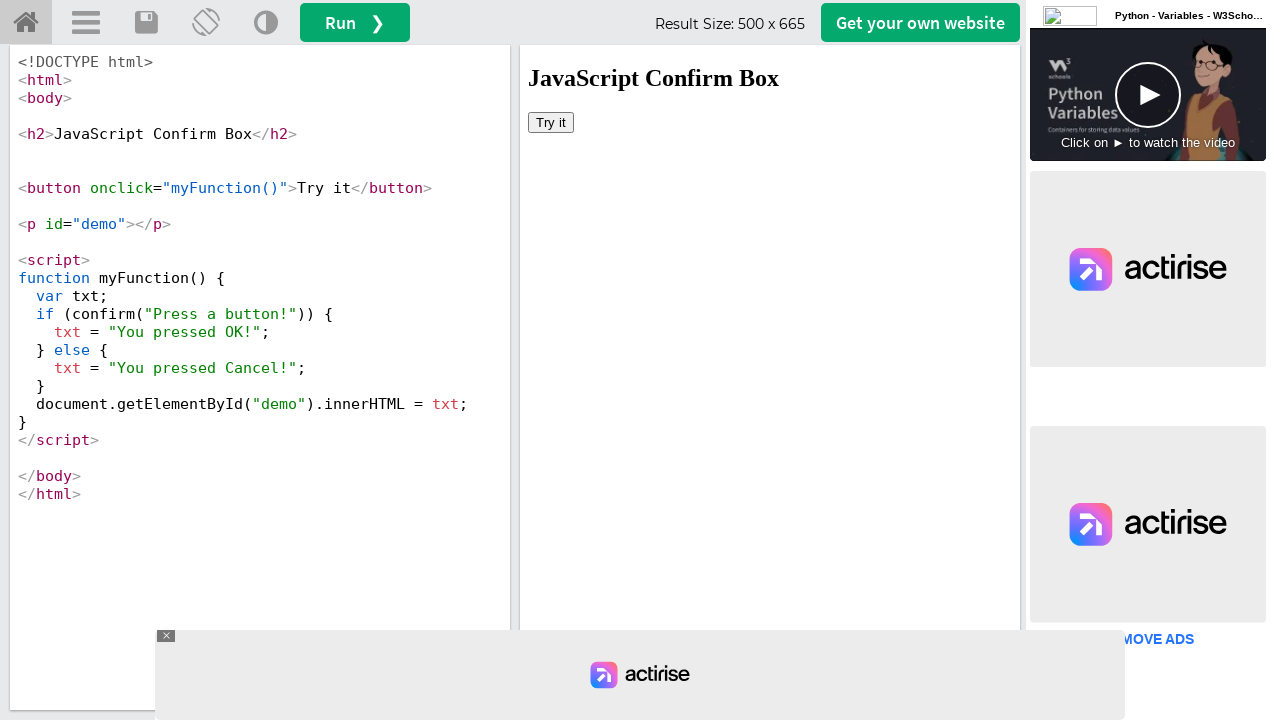

Clicked button to trigger confirm dialog at (551, 122) on iframe#iframeResult >> internal:control=enter-frame >> xpath=//html/body/button
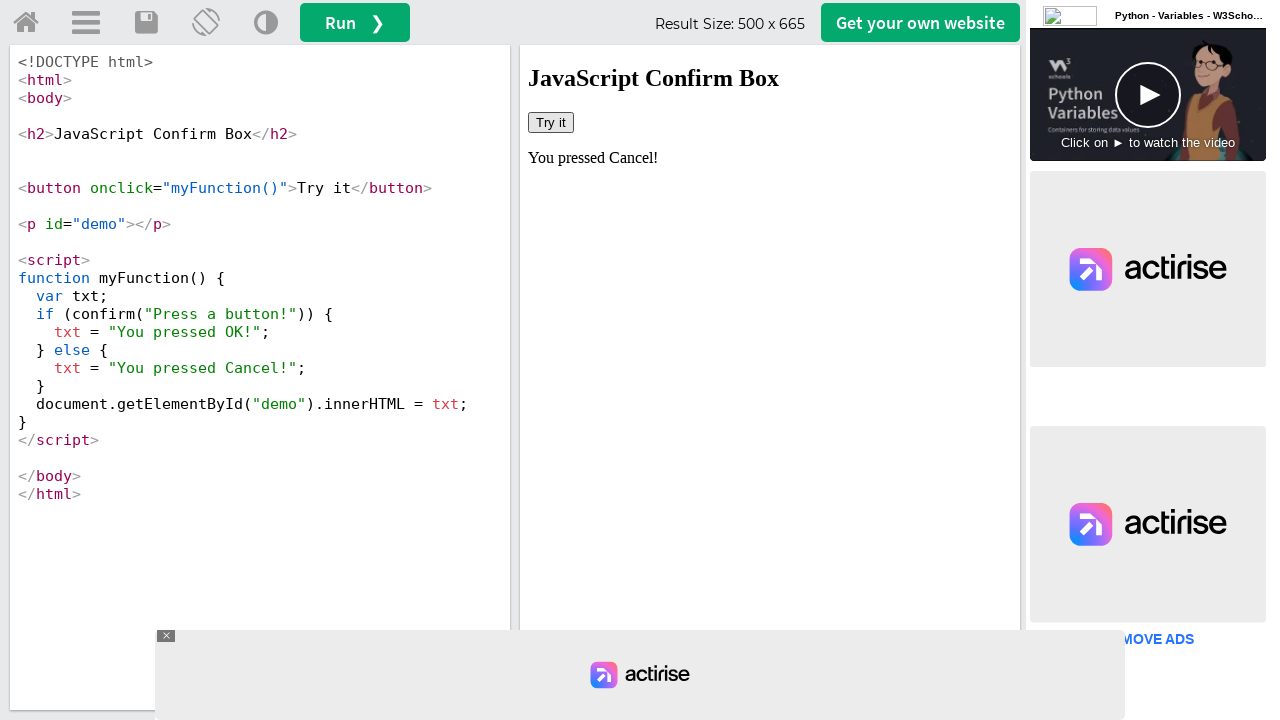

Accepted the confirm dialog
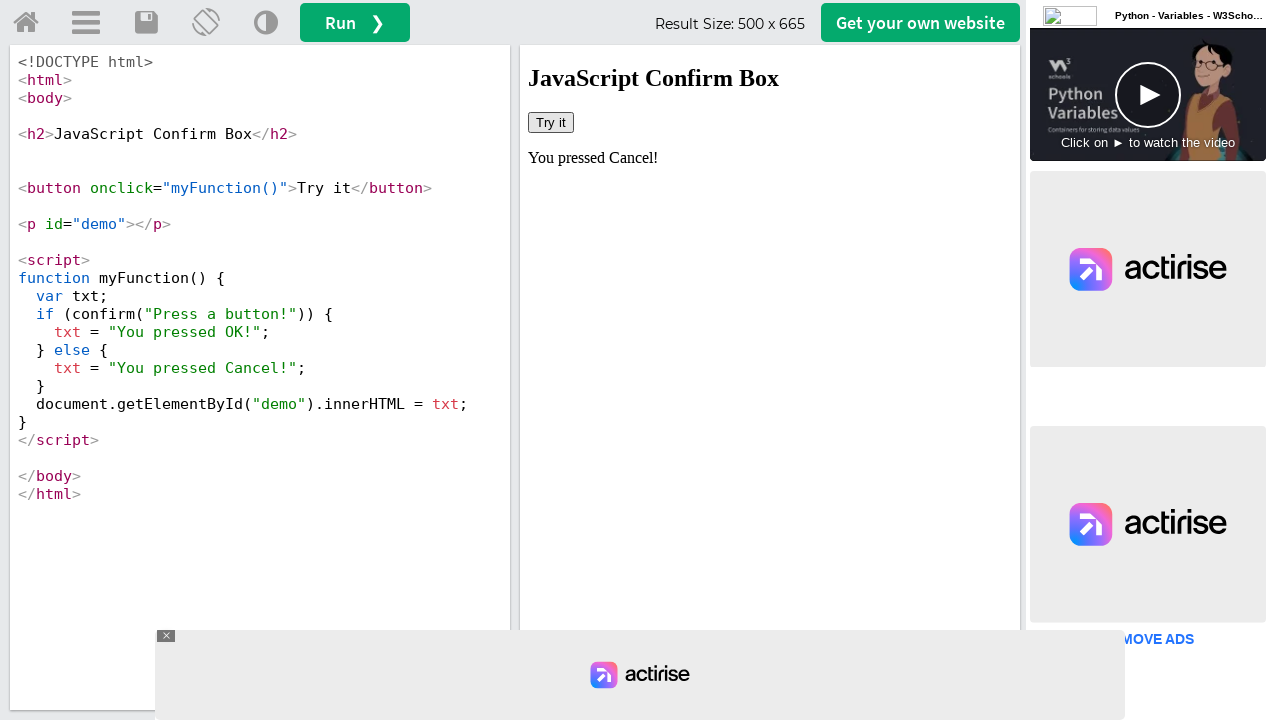

Verified result text after accepting: 'You pressed Cancel!'
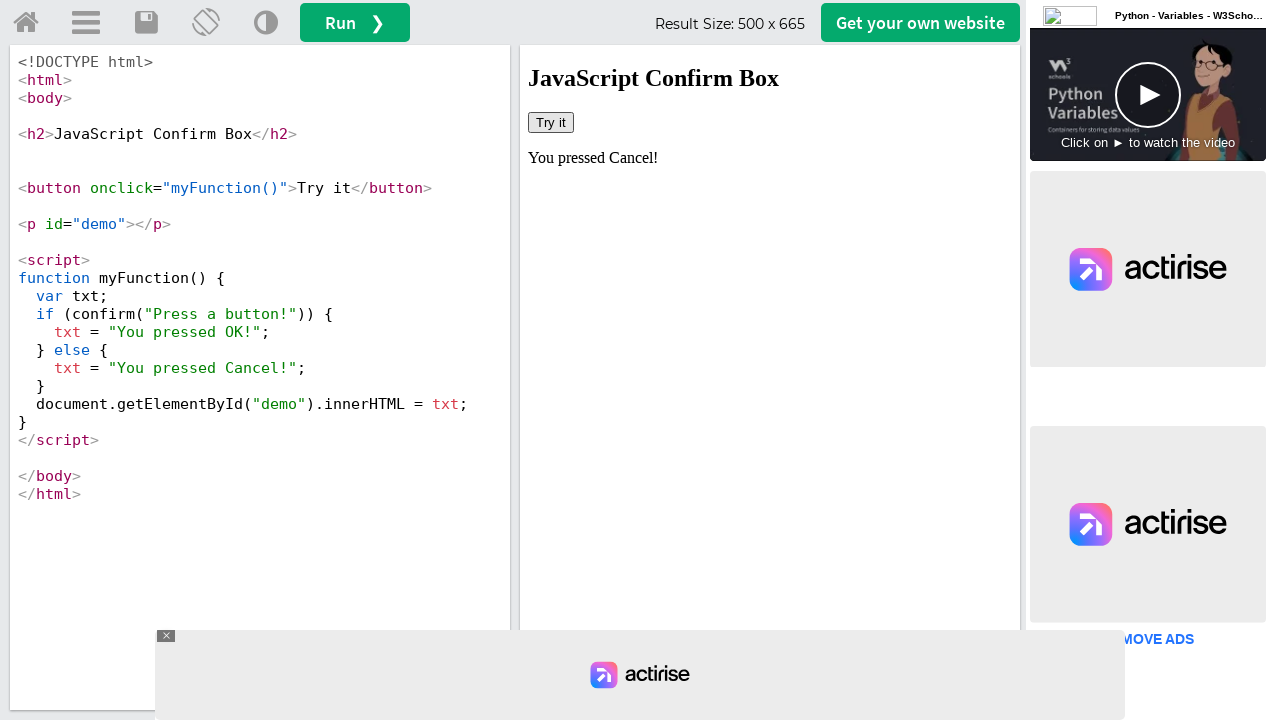

Clicked button to trigger confirm dialog again at (551, 122) on iframe#iframeResult >> internal:control=enter-frame >> xpath=//html/body/button
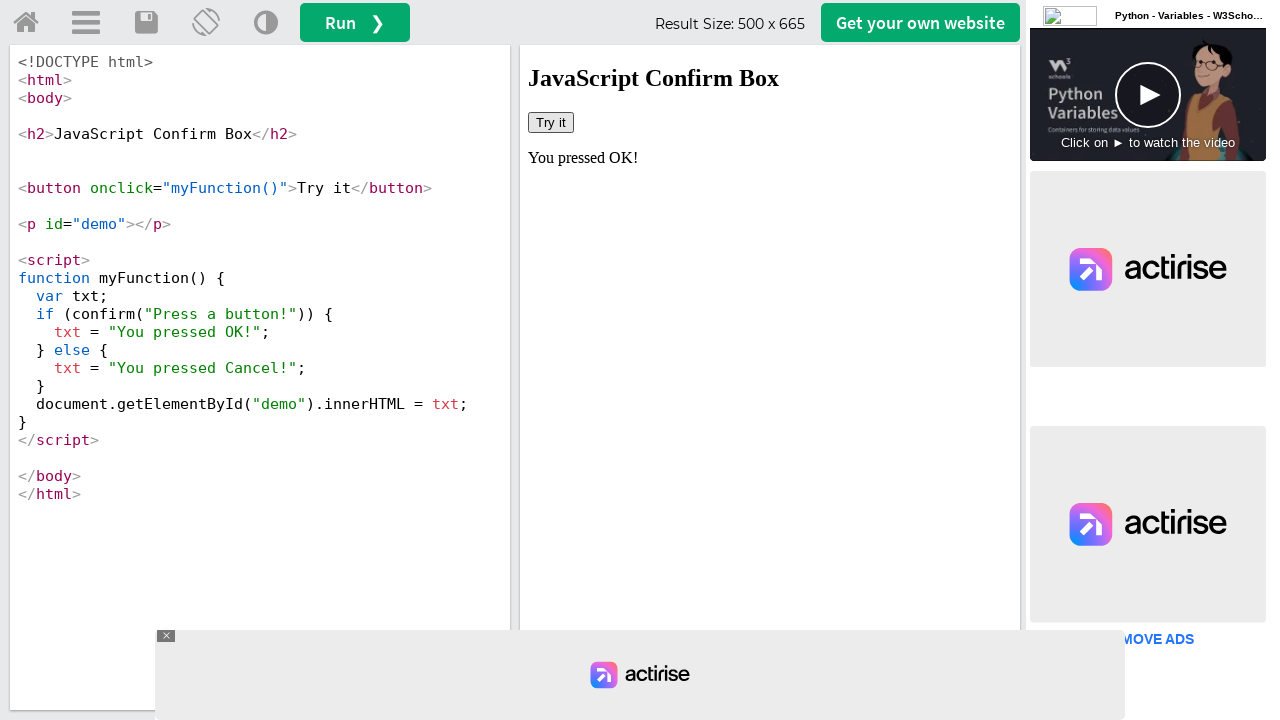

Dismissed the confirm dialog
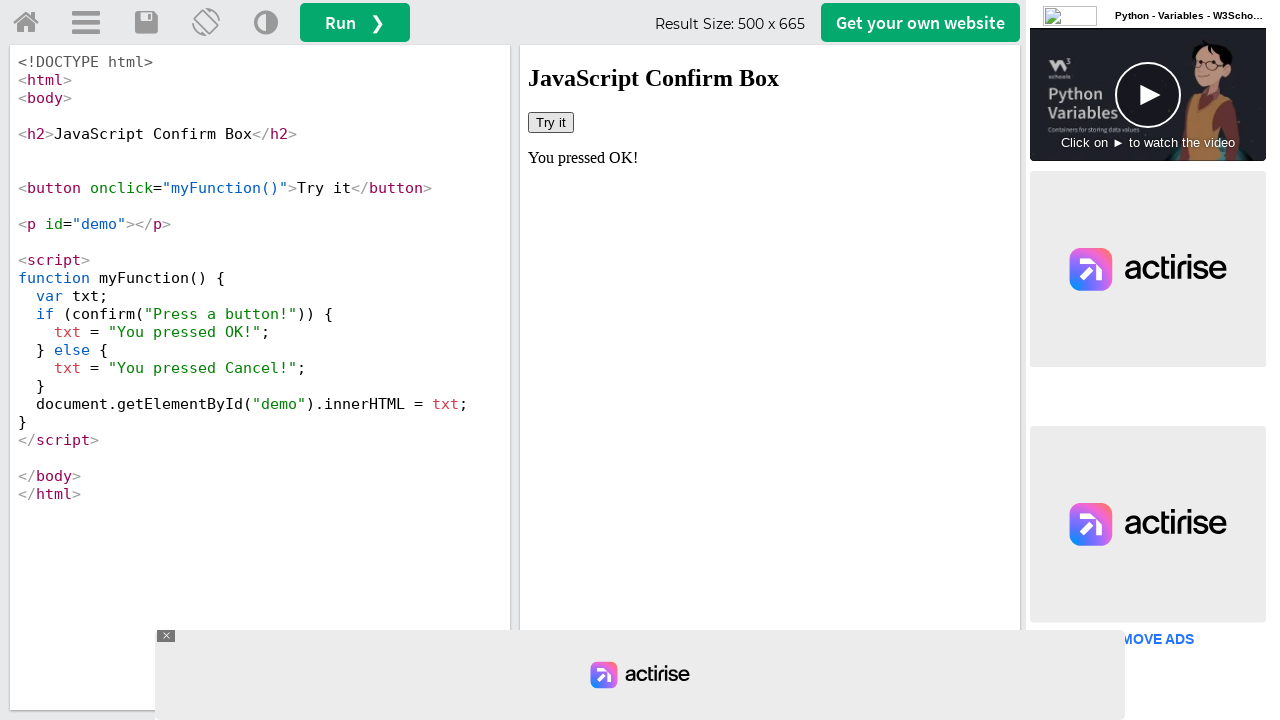

Verified result text after dismissing: 'You pressed OK!'
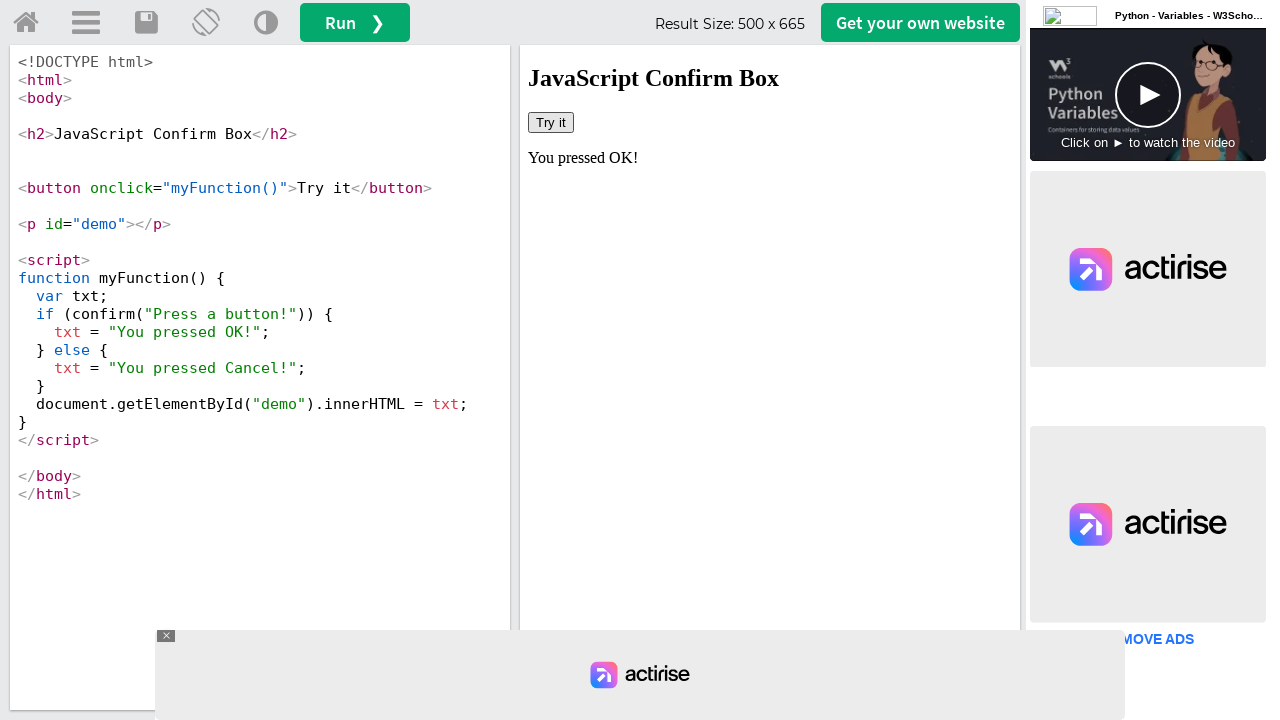

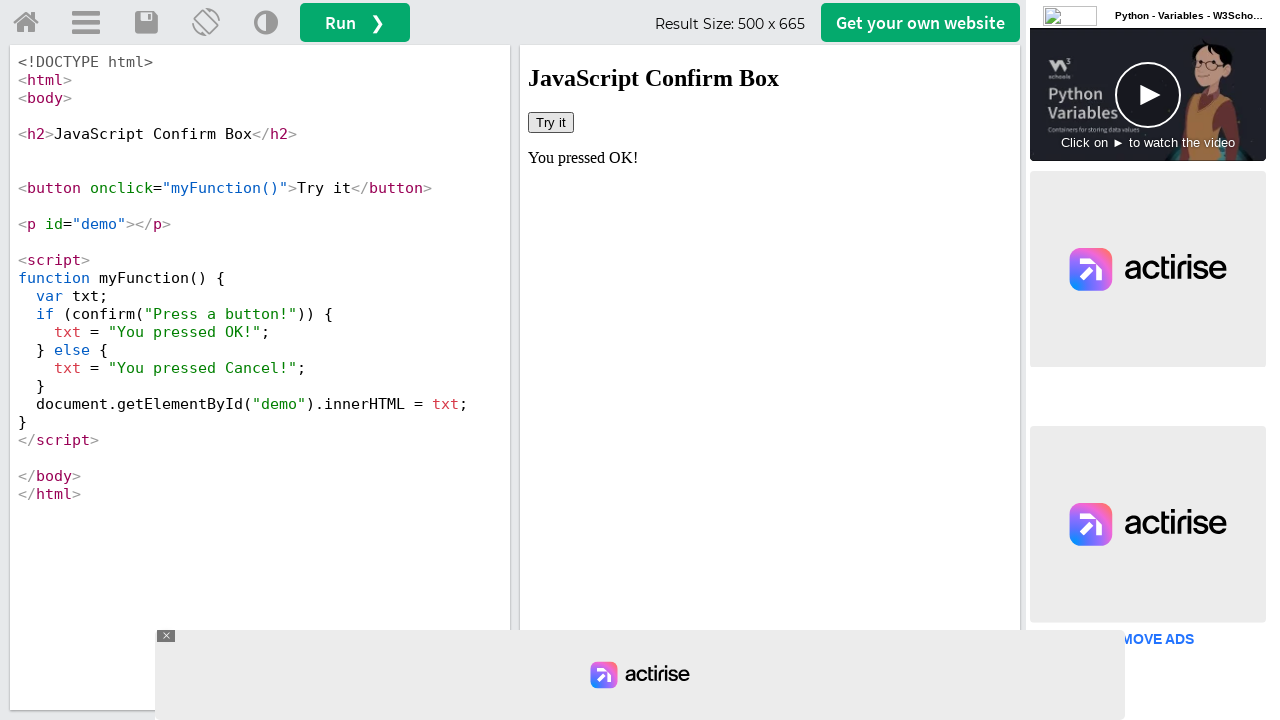